Tests a slow calculator by setting a delay value, performing an addition operation (7 + 8), and waiting for the result (15) to appear on the screen.

Starting URL: https://bonigarcia.dev/selenium-webdriver-java/slow-calculator.html

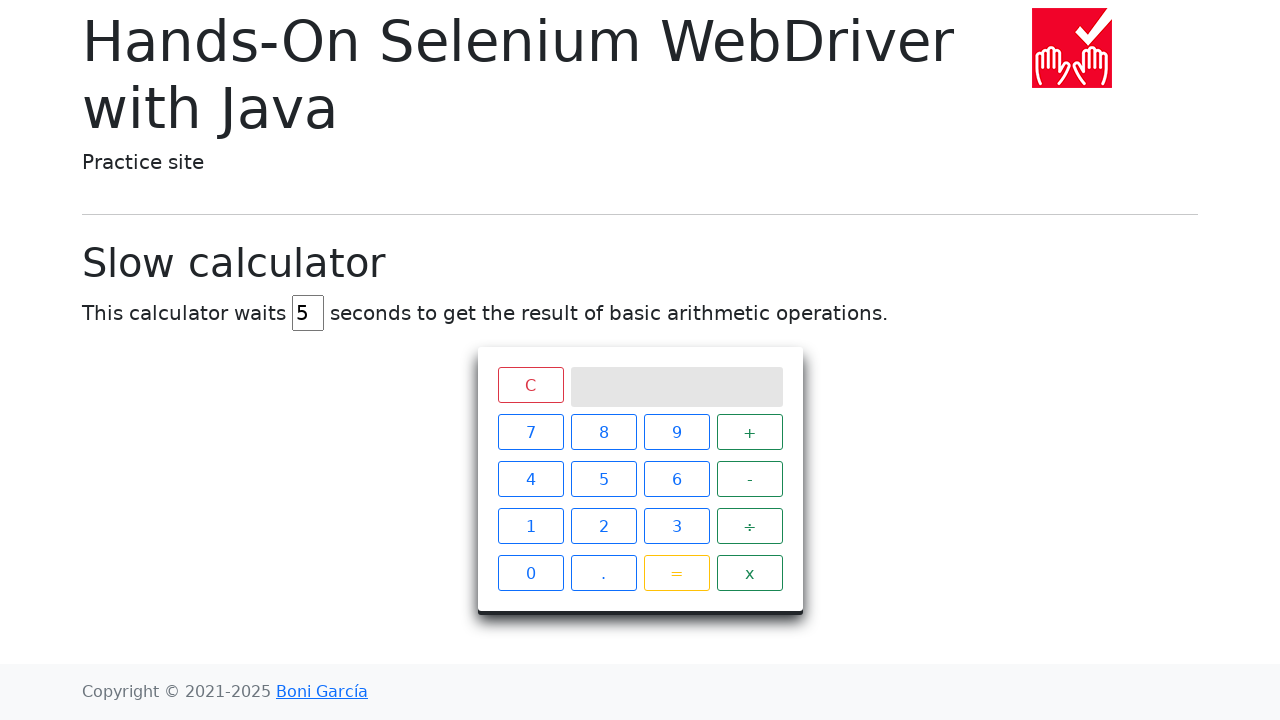

Cleared the delay field on #delay
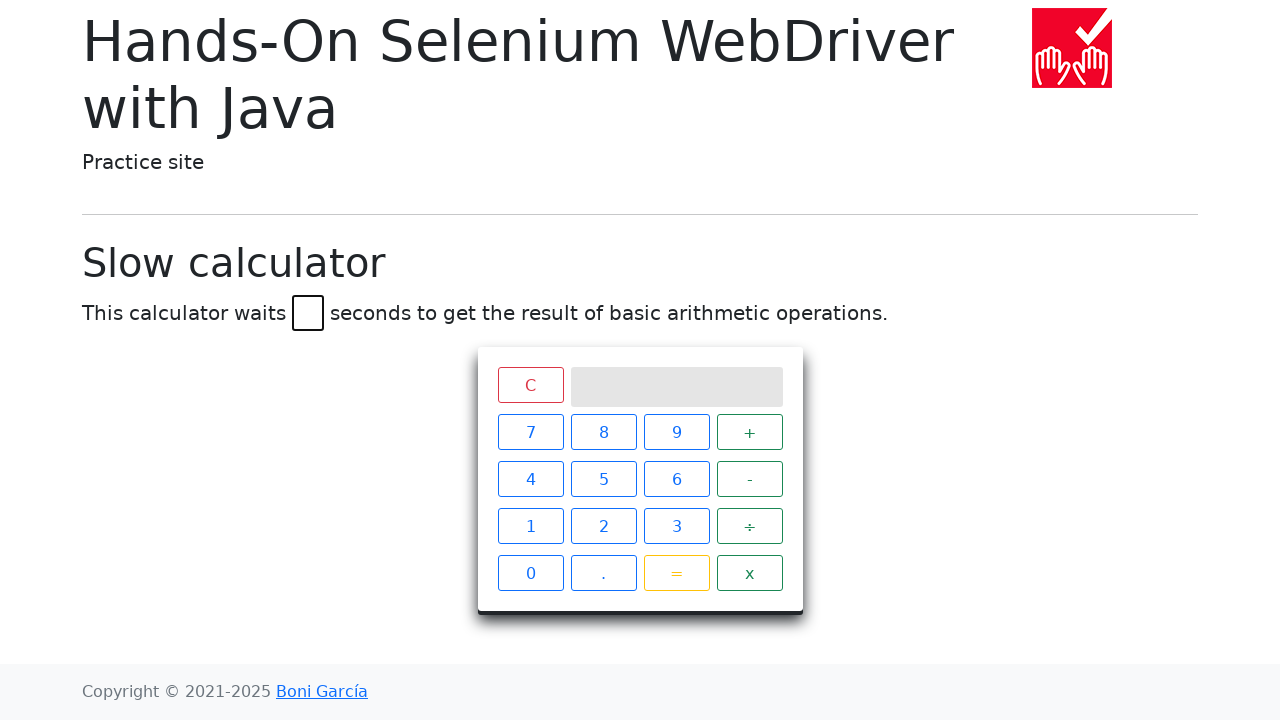

Set delay value to 3 seconds on #delay
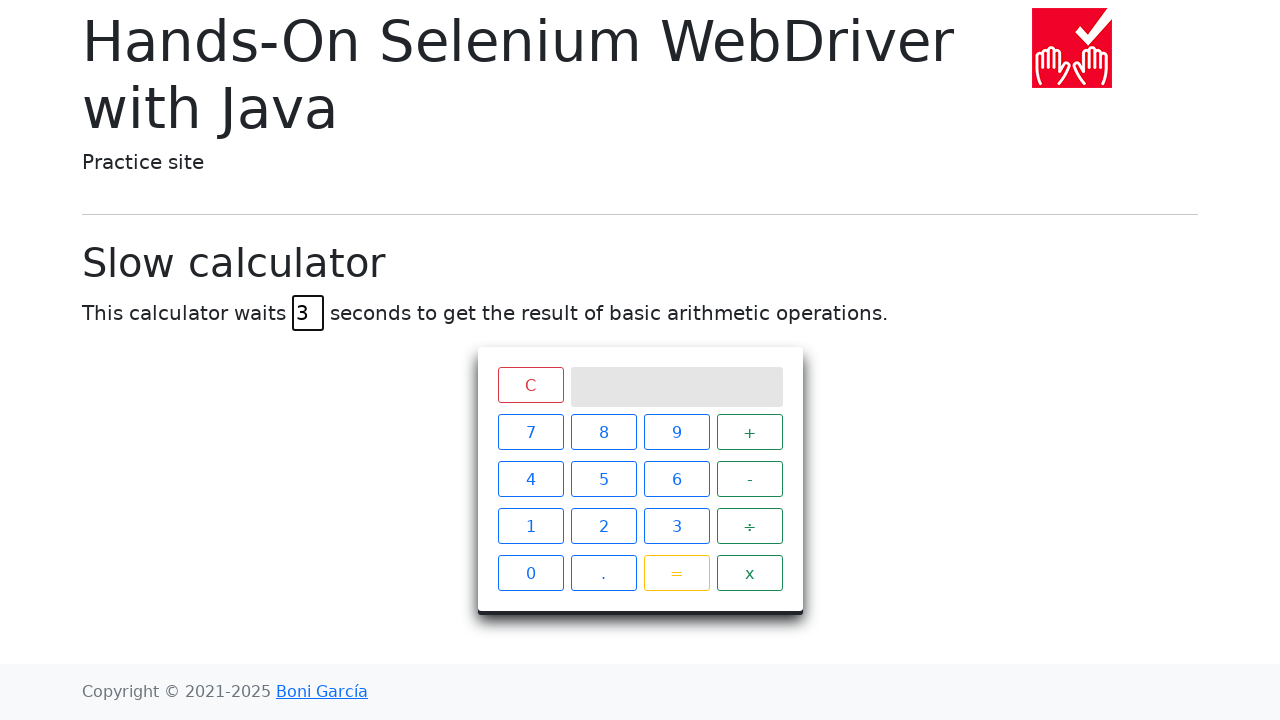

Clicked number 7 at (530, 432) on xpath=//span[text()='7']
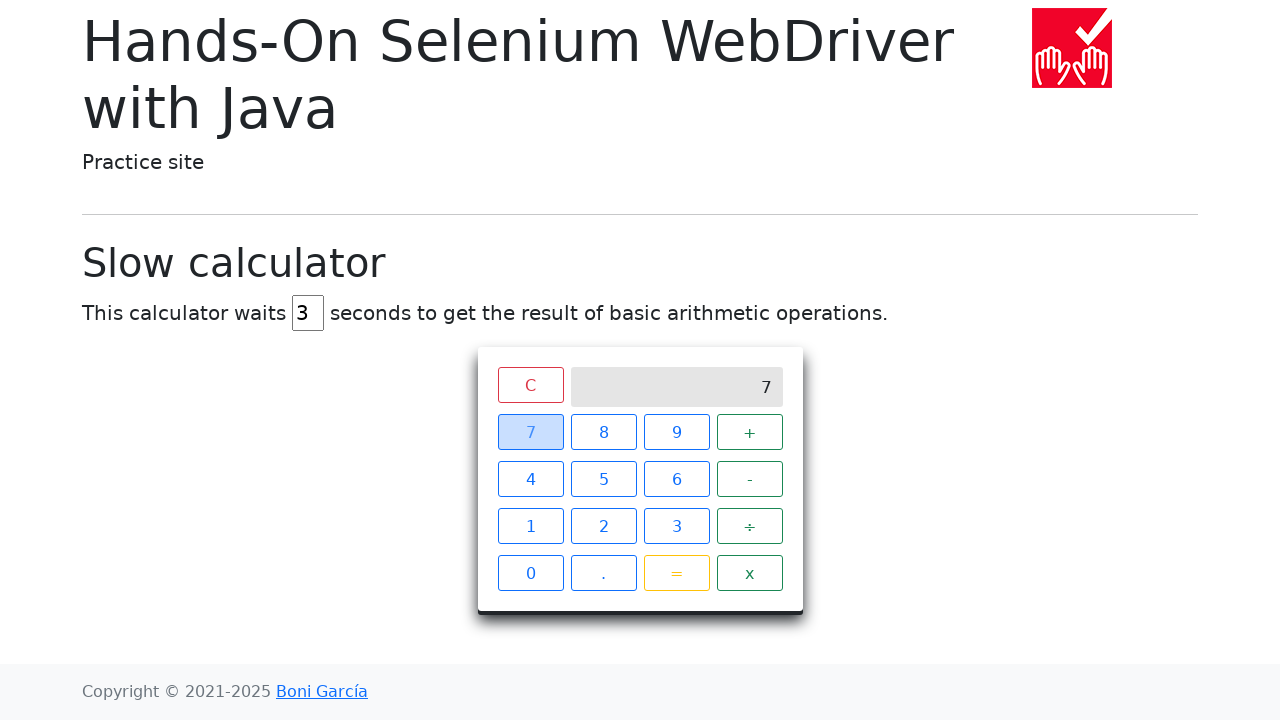

Clicked plus operator at (750, 432) on xpath=//span[text()='+']
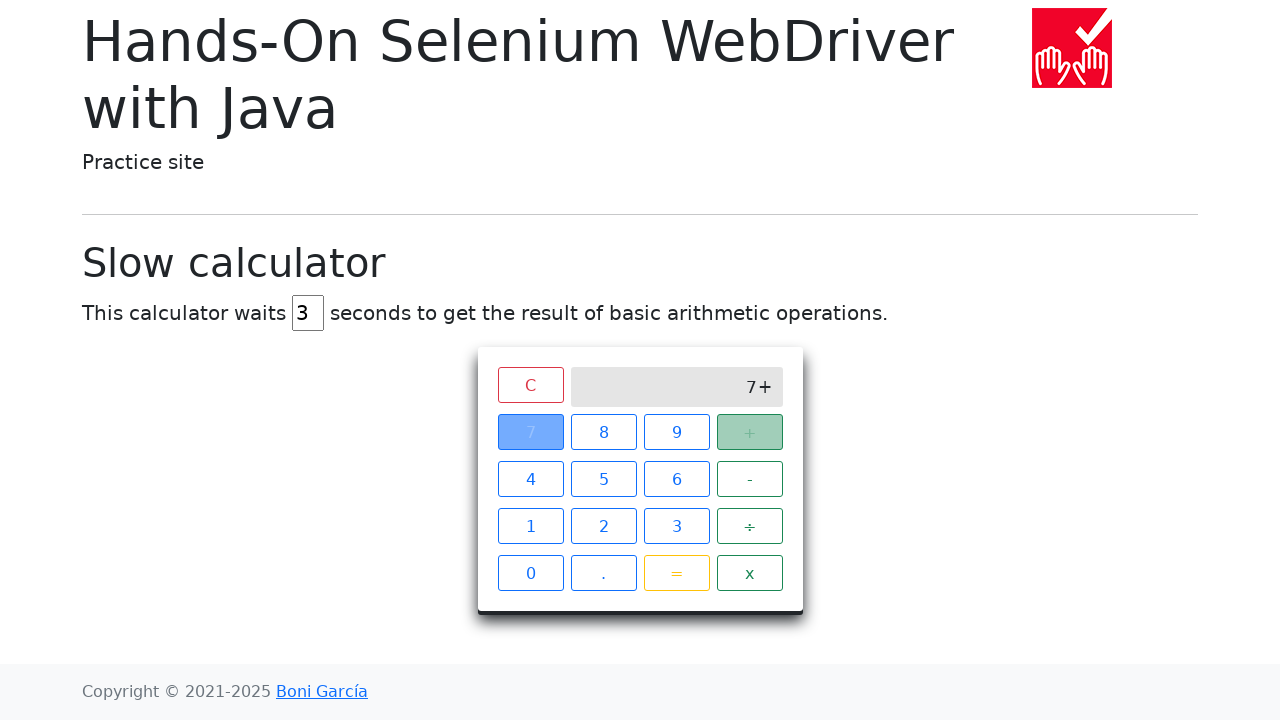

Clicked number 8 at (604, 432) on xpath=//span[text()='8']
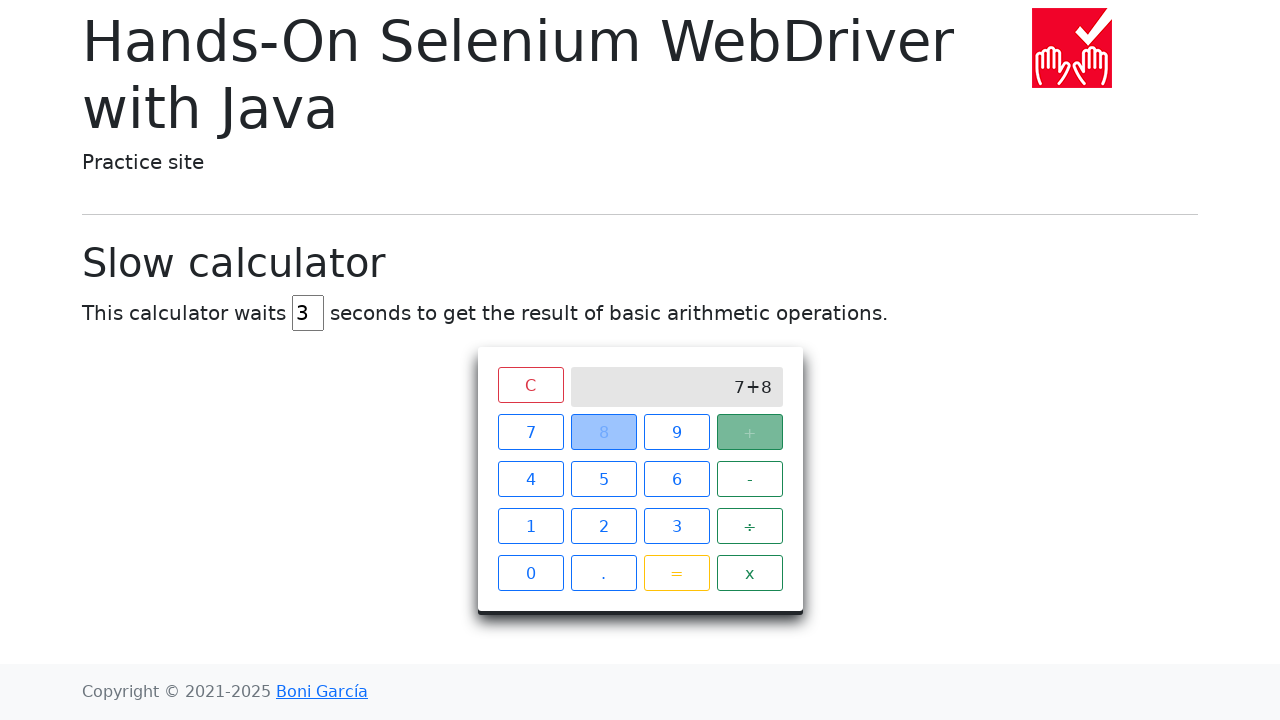

Clicked equals button to perform calculation at (676, 573) on xpath=//span[text()='=']
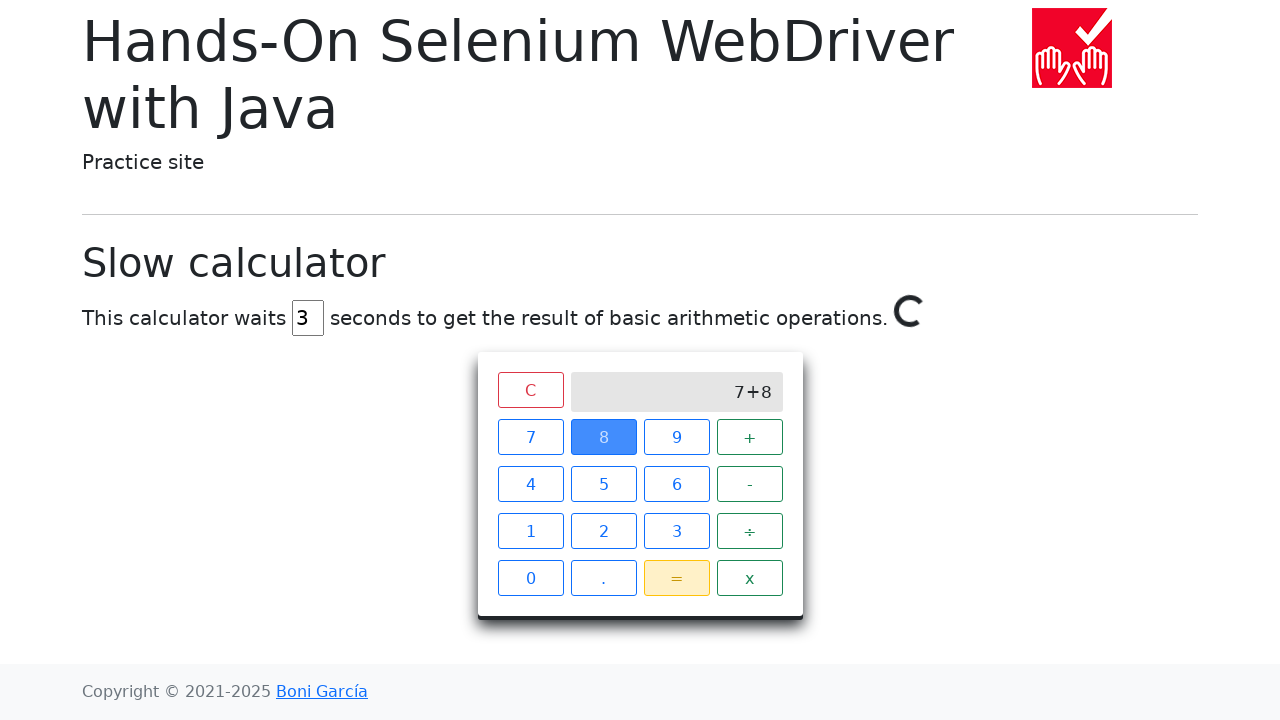

Waited for result 15 to appear on calculator screen
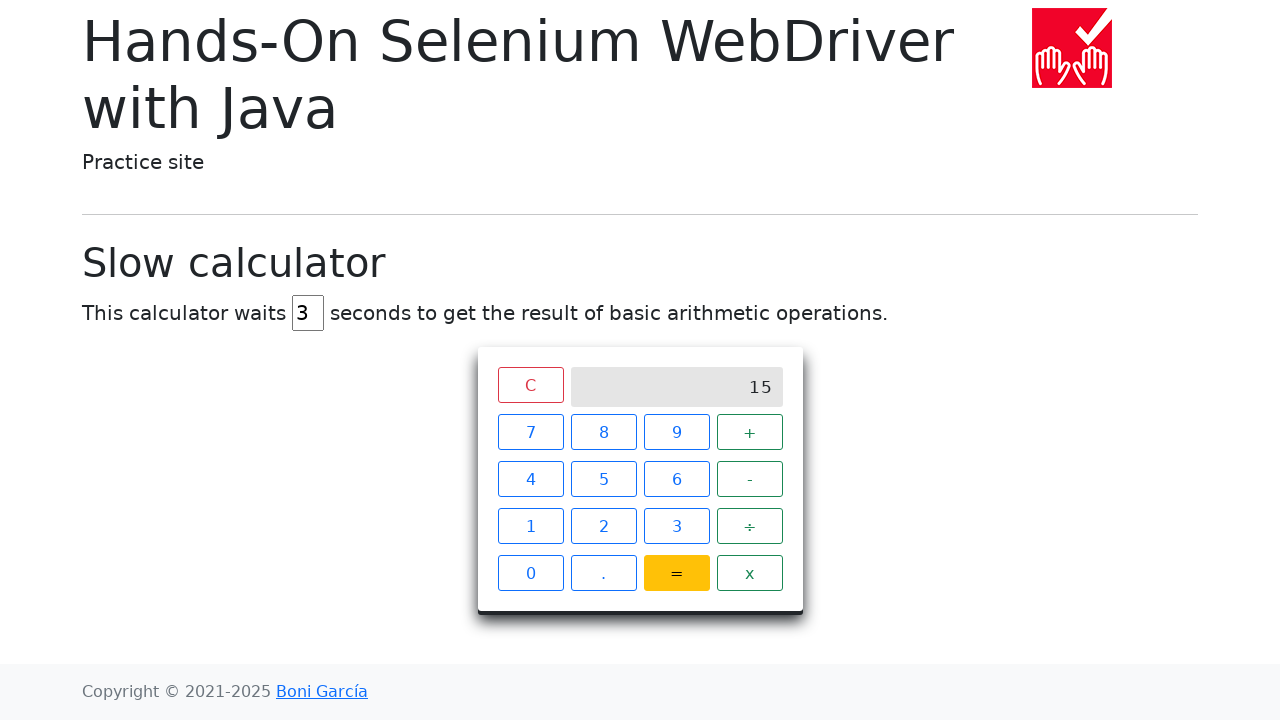

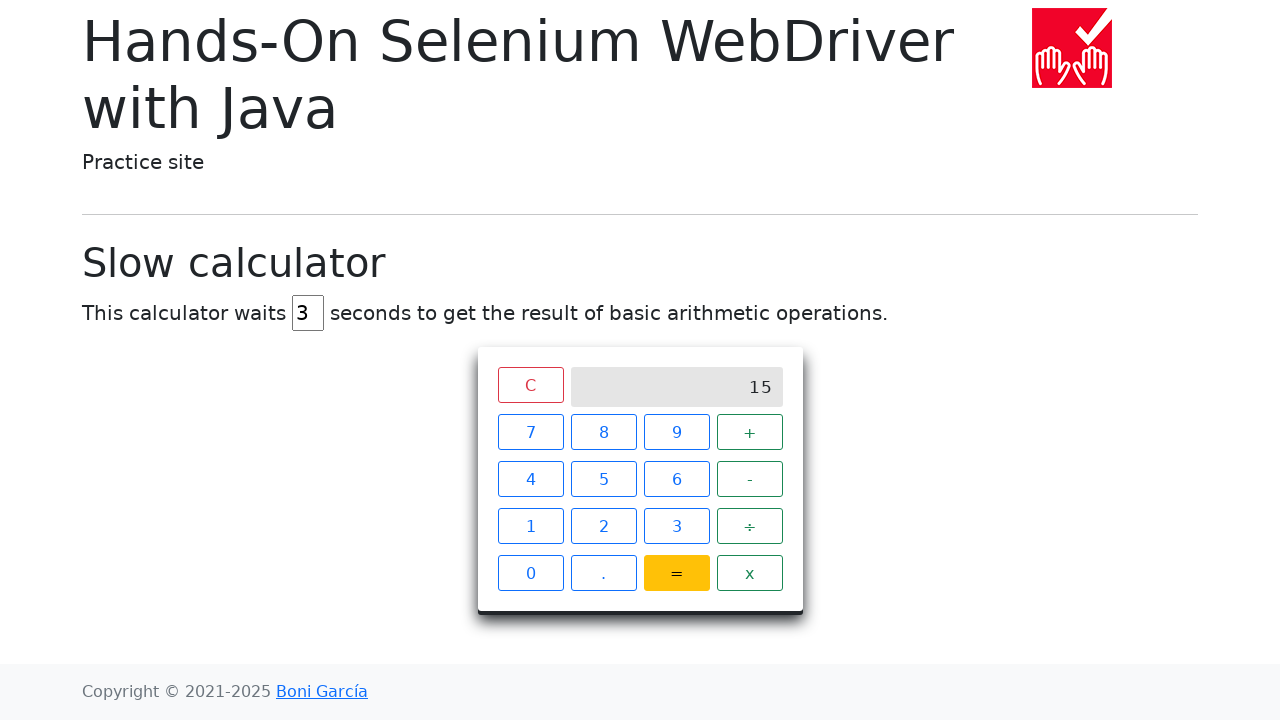